Solves a math captcha by extracting a value from an element attribute, calculating the result, filling the answer field, checking a checkbox, selecting a radio button, and submitting the form

Starting URL: http://suninjuly.github.io/get_attribute.html

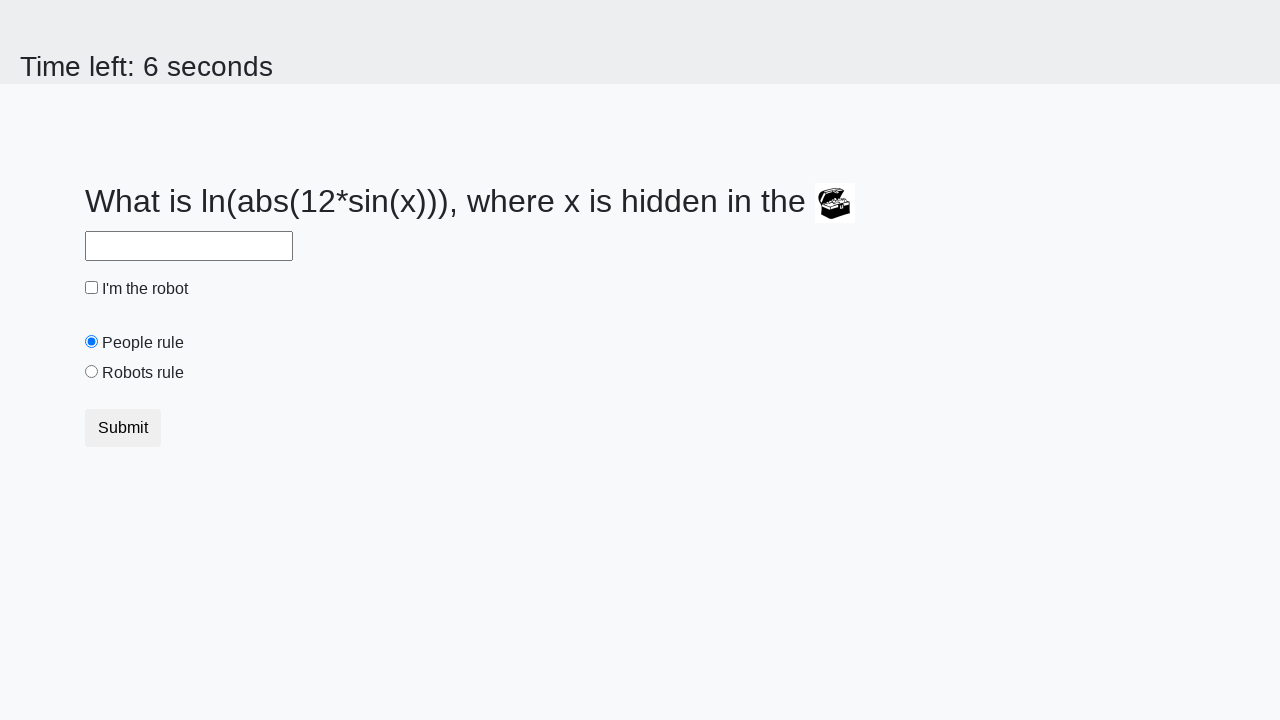

Located treasure element
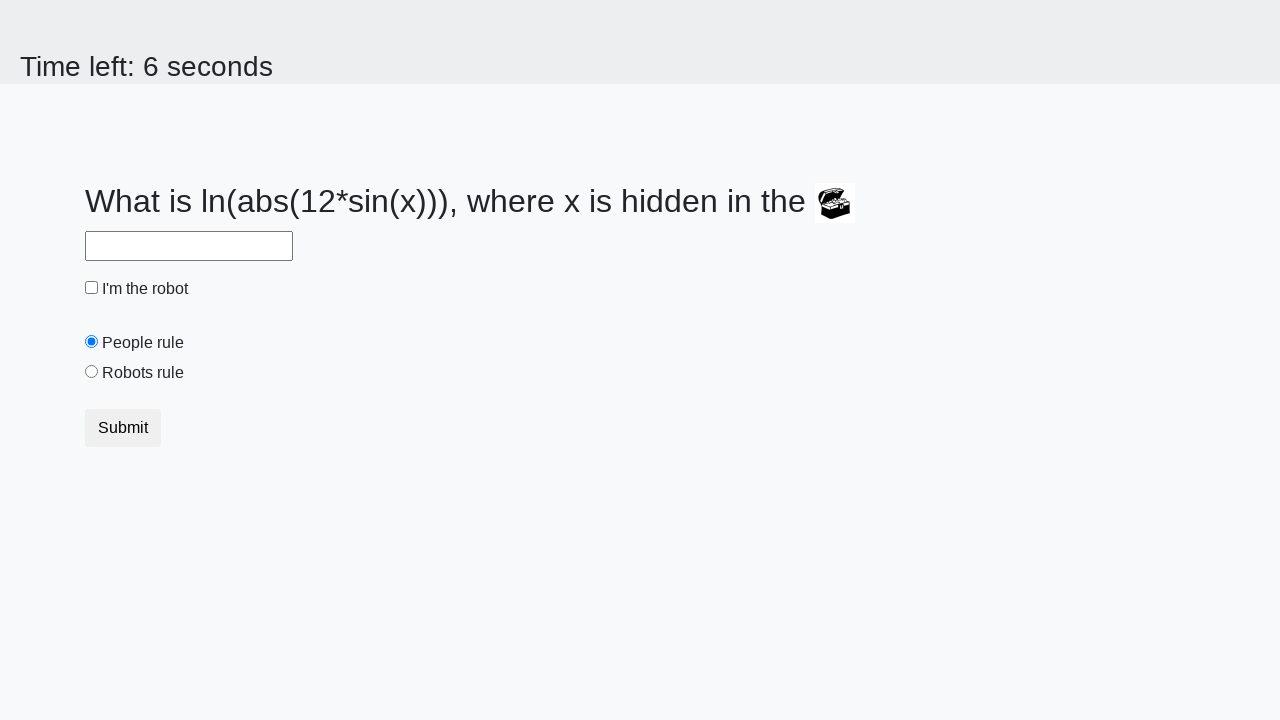

Extracted valuex attribute from treasure element: 798
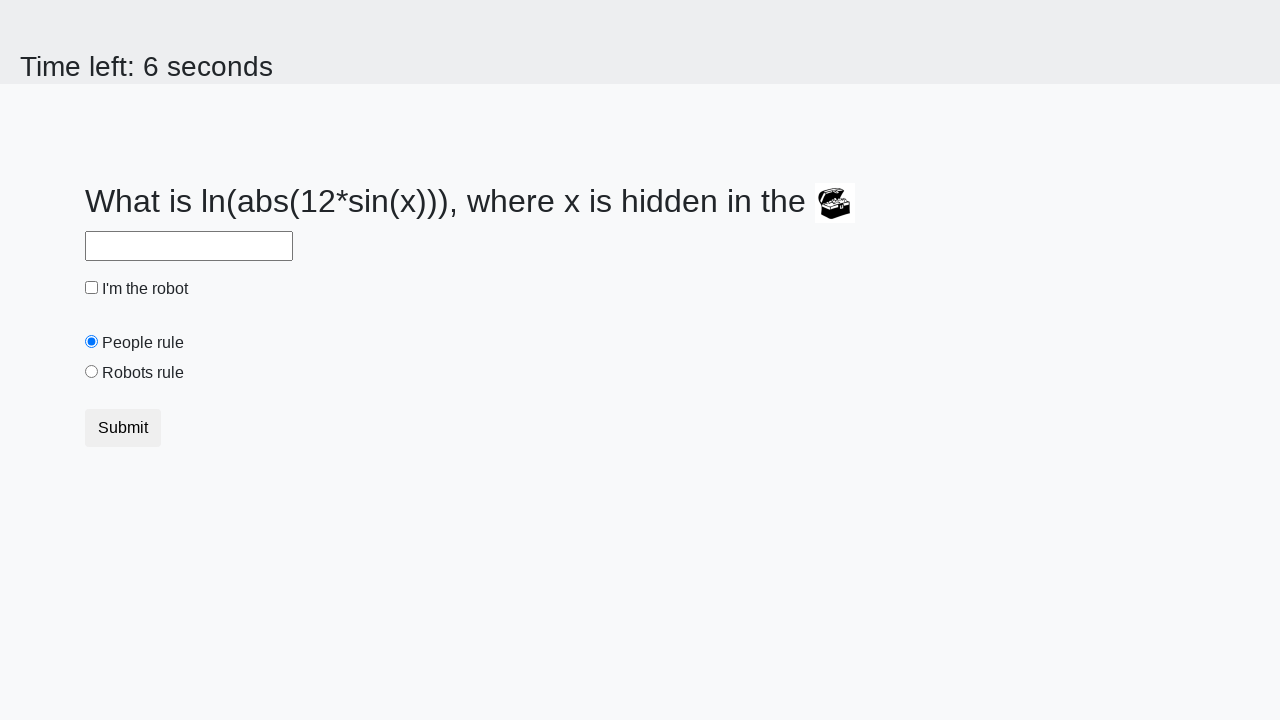

Calculated math captcha answer: -0.8544841192247528
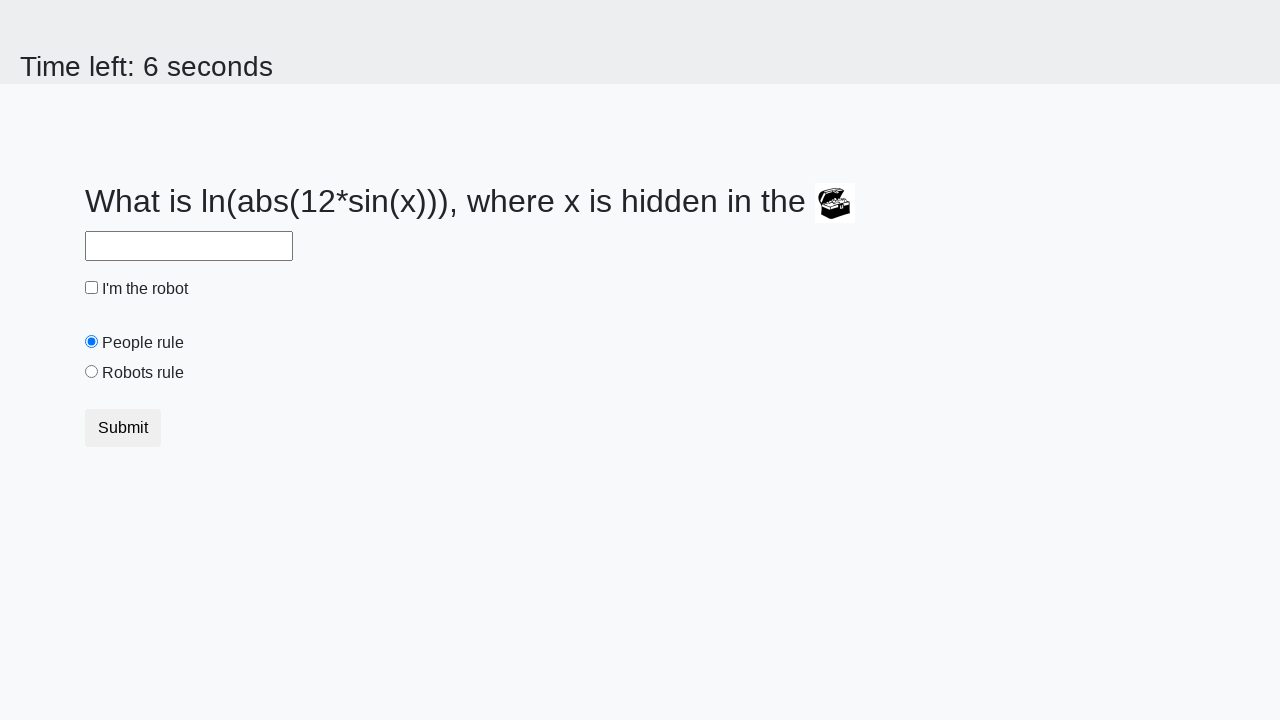

Filled answer field with calculated result on #answer
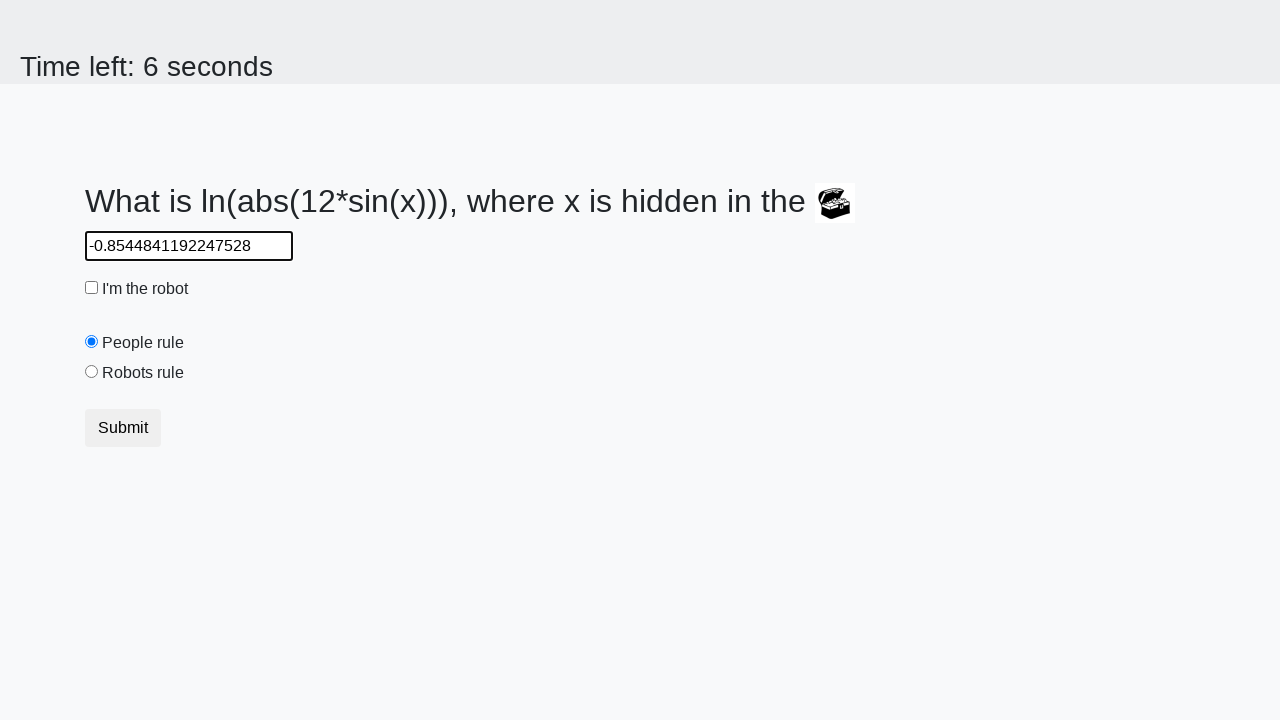

Checked the robot checkbox at (92, 288) on #robotCheckbox
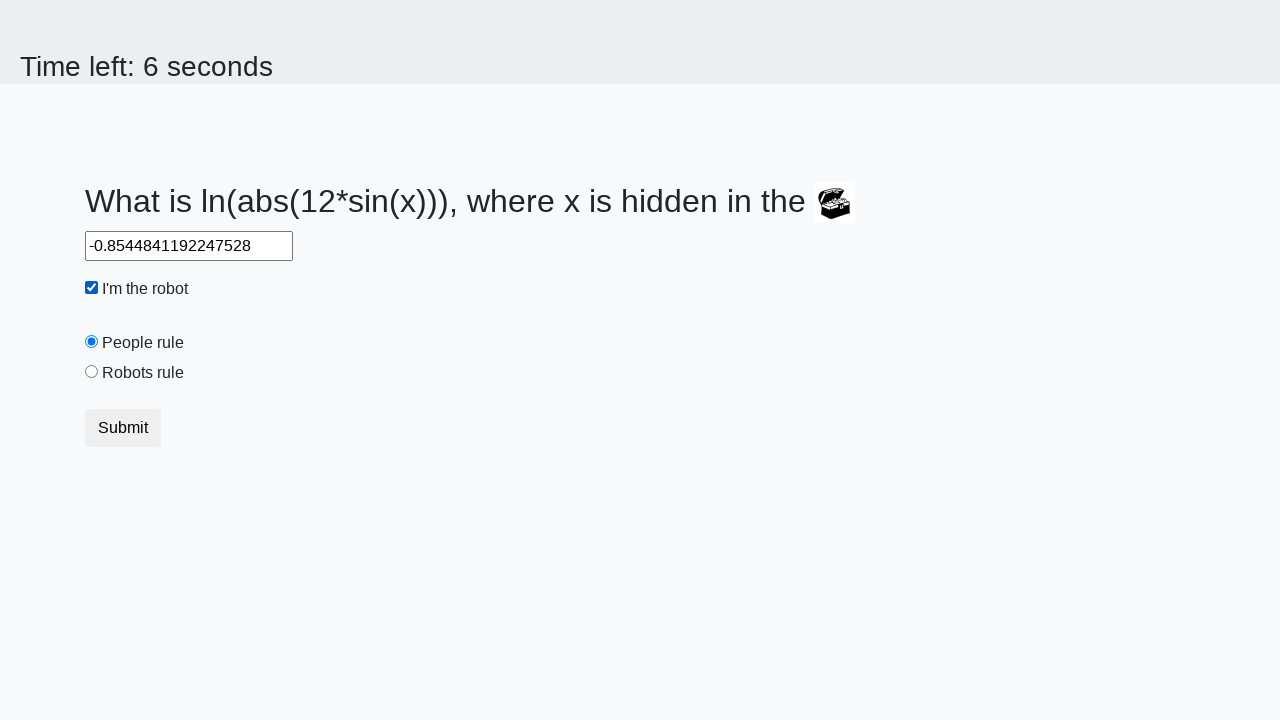

Selected the robots rule radio button at (92, 372) on #robotsRule
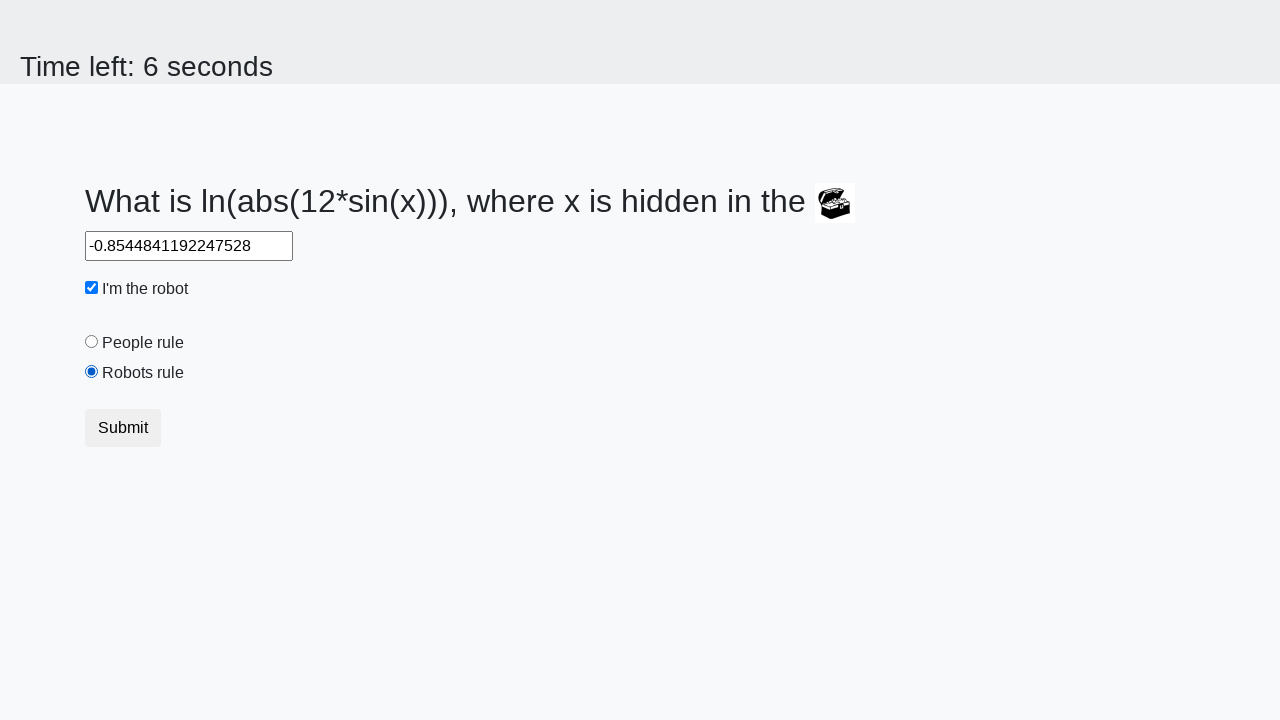

Submitted the form at (123, 428) on [type='submit']
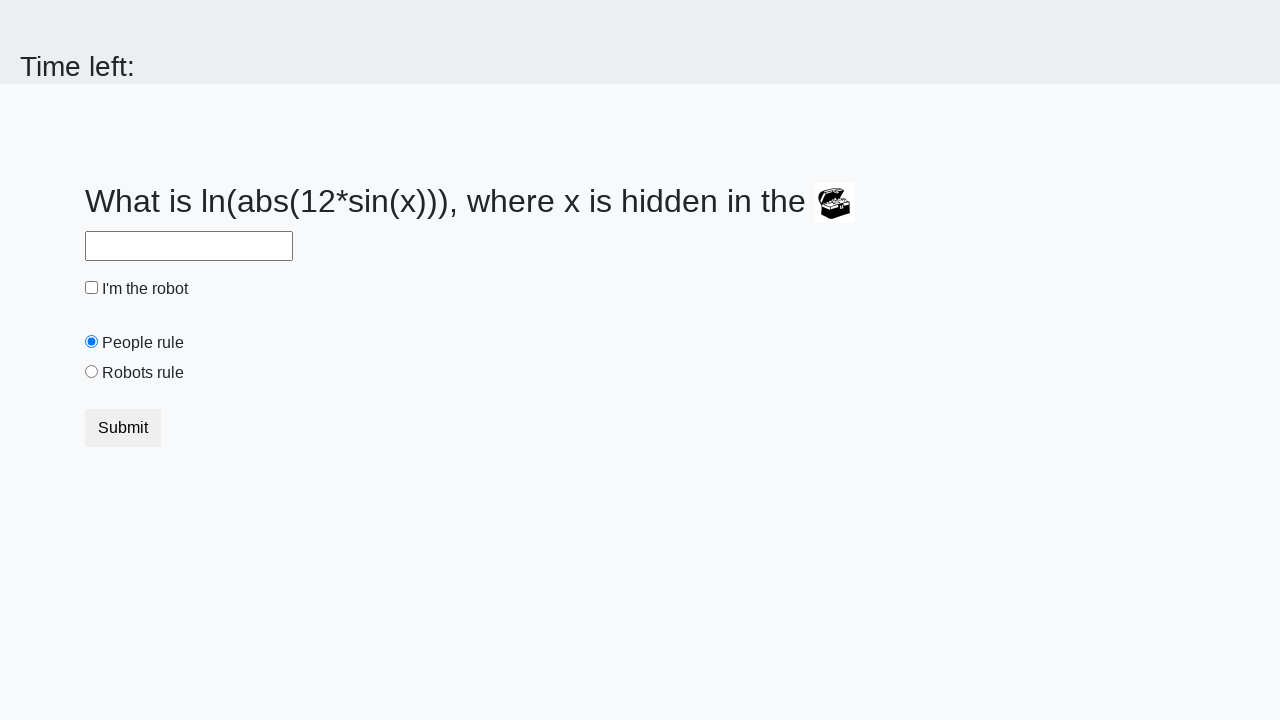

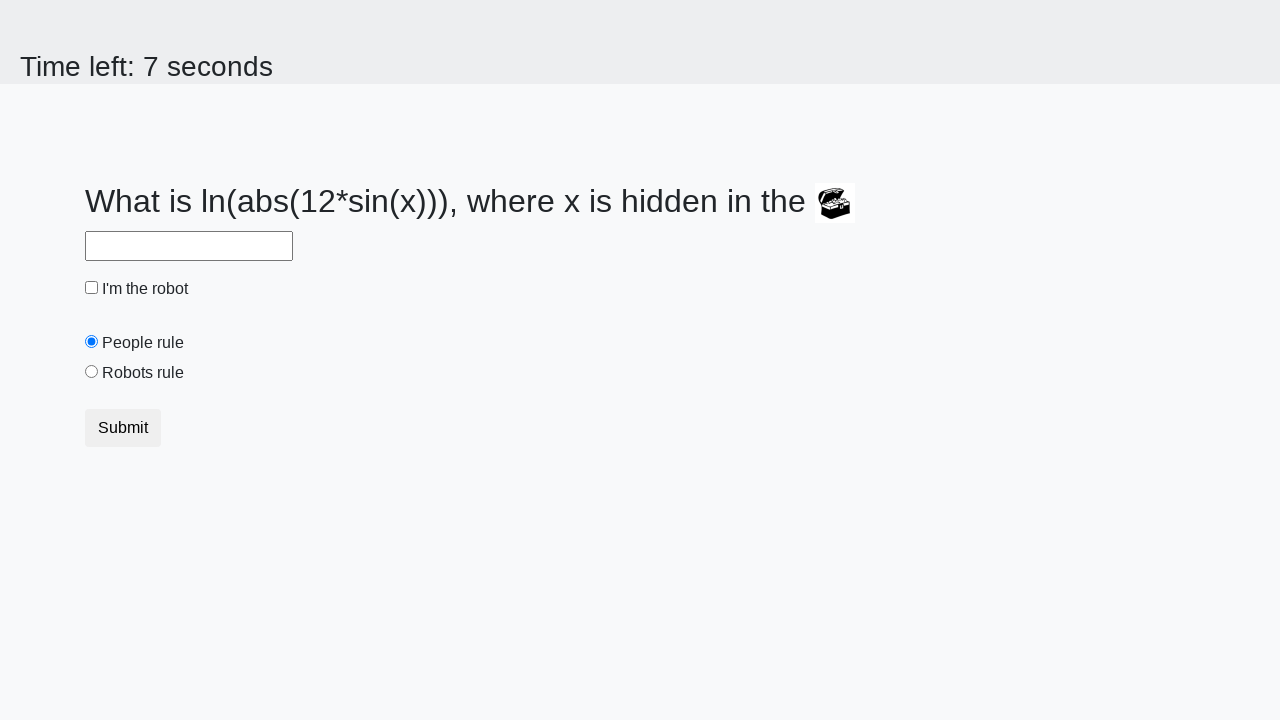